Tests closing a modal entry advertisement popup by clicking the close button in the modal footer on a test website.

Starting URL: http://the-internet.herokuapp.com/entry_ad

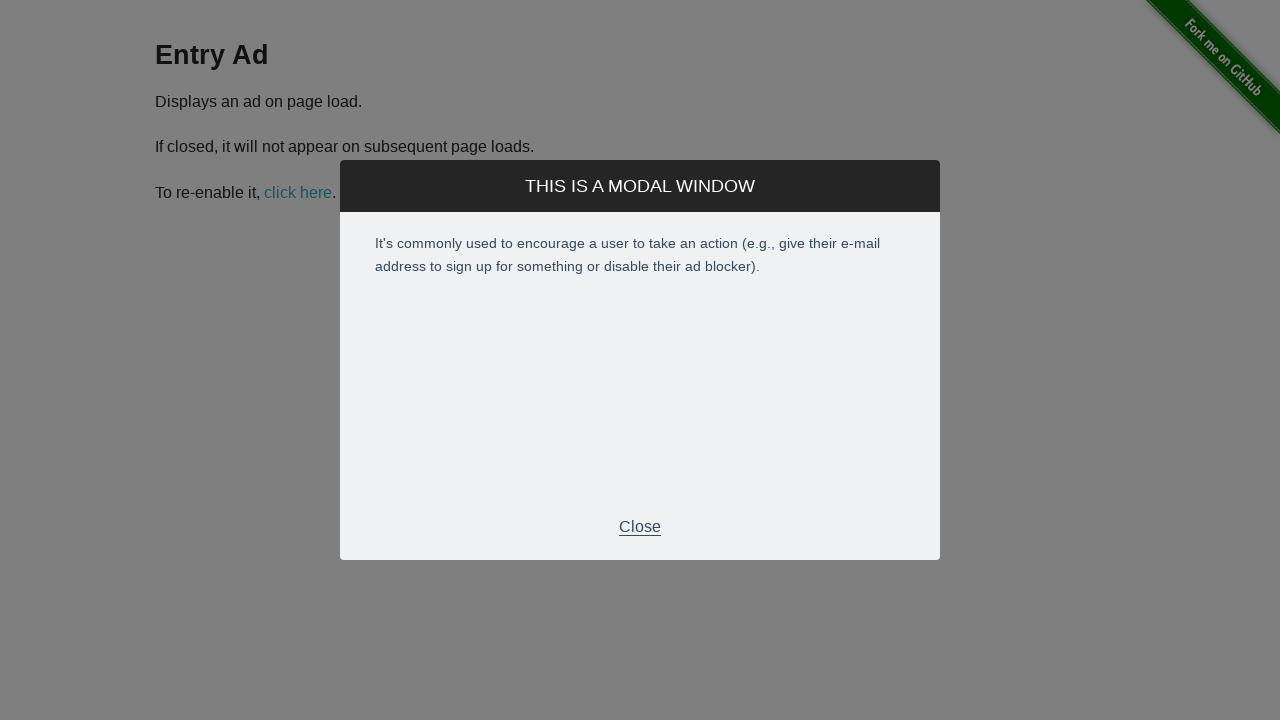

Modal close button became visible and clickable
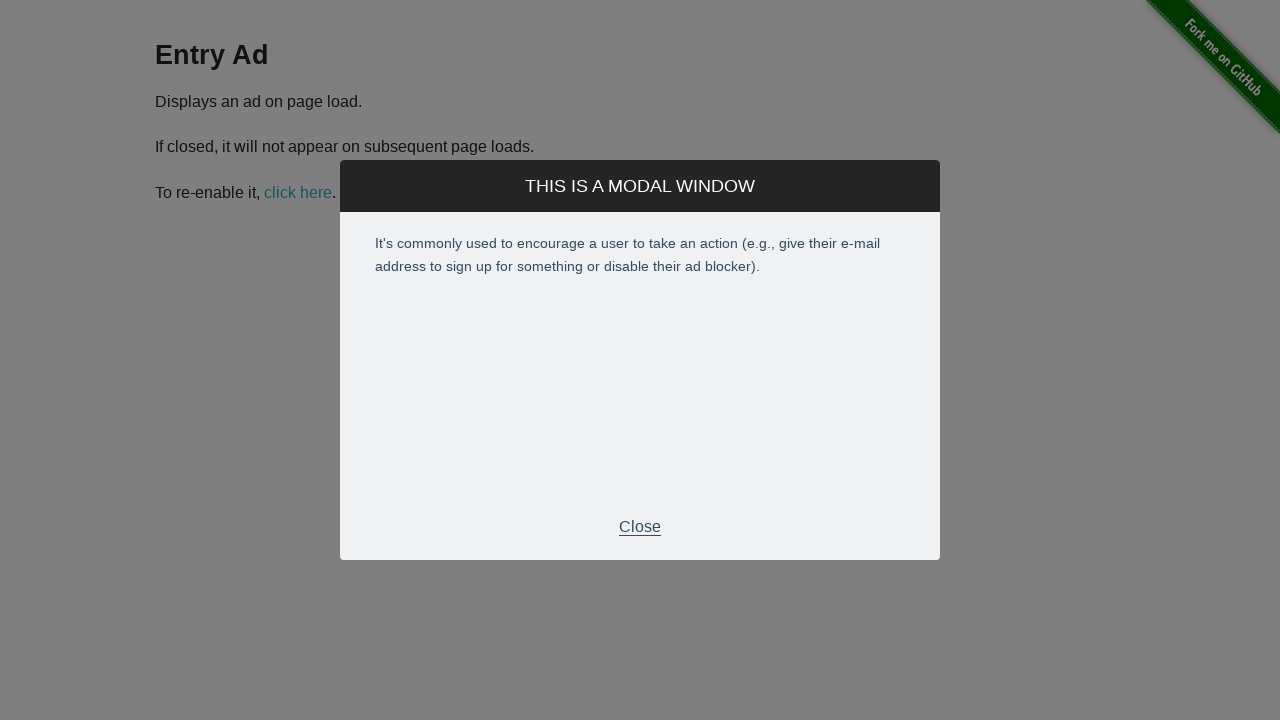

Clicked the close button in the modal footer at (640, 527) on div.modal-footer > p
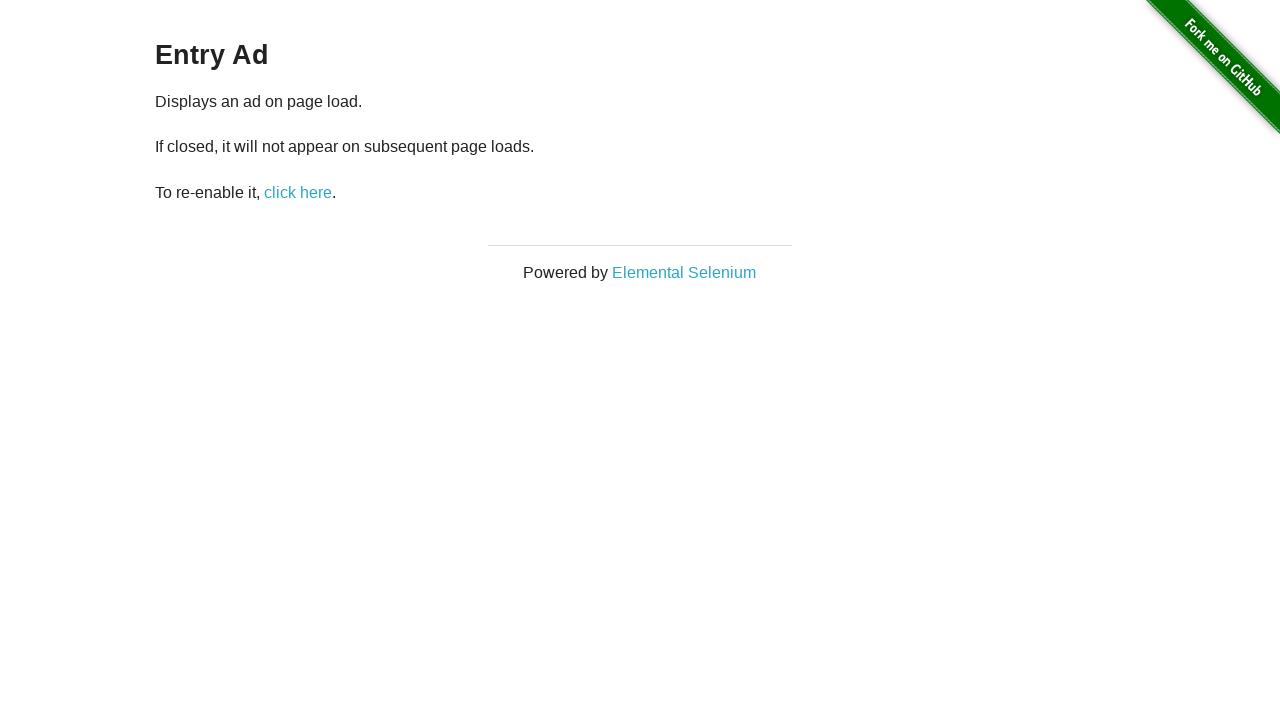

Modal entry advertisement popup has been closed and is no longer visible
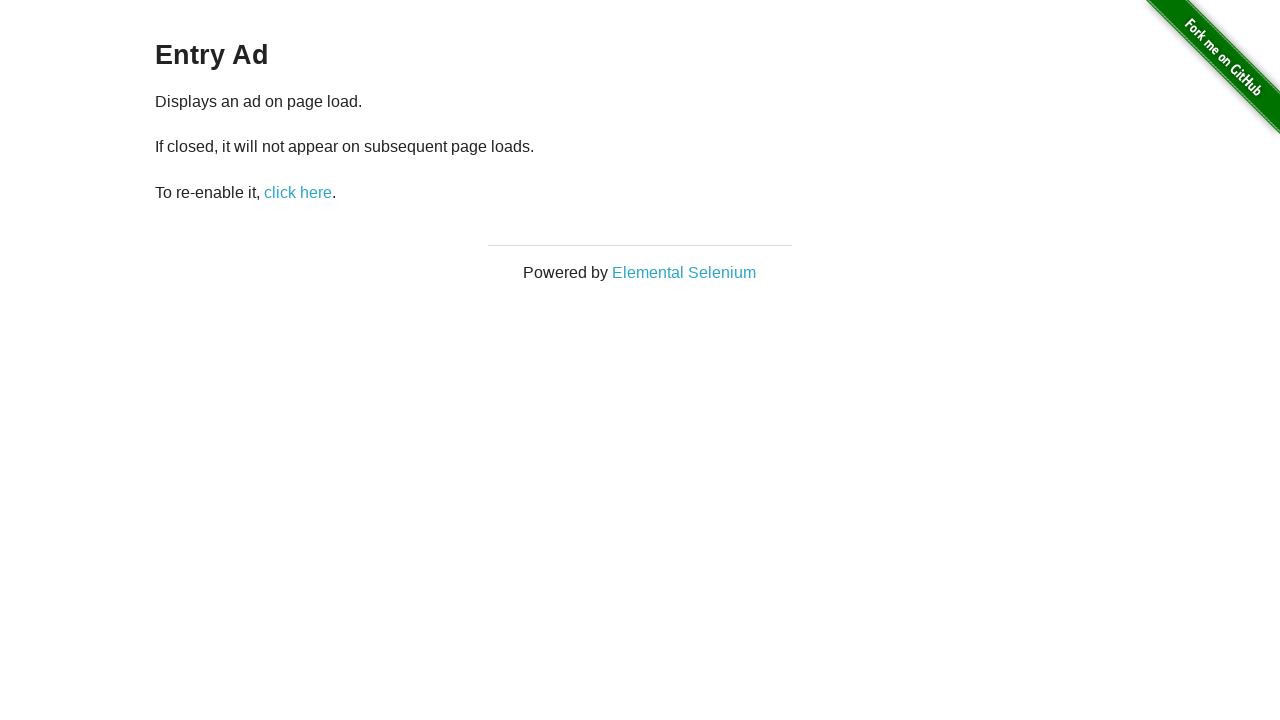

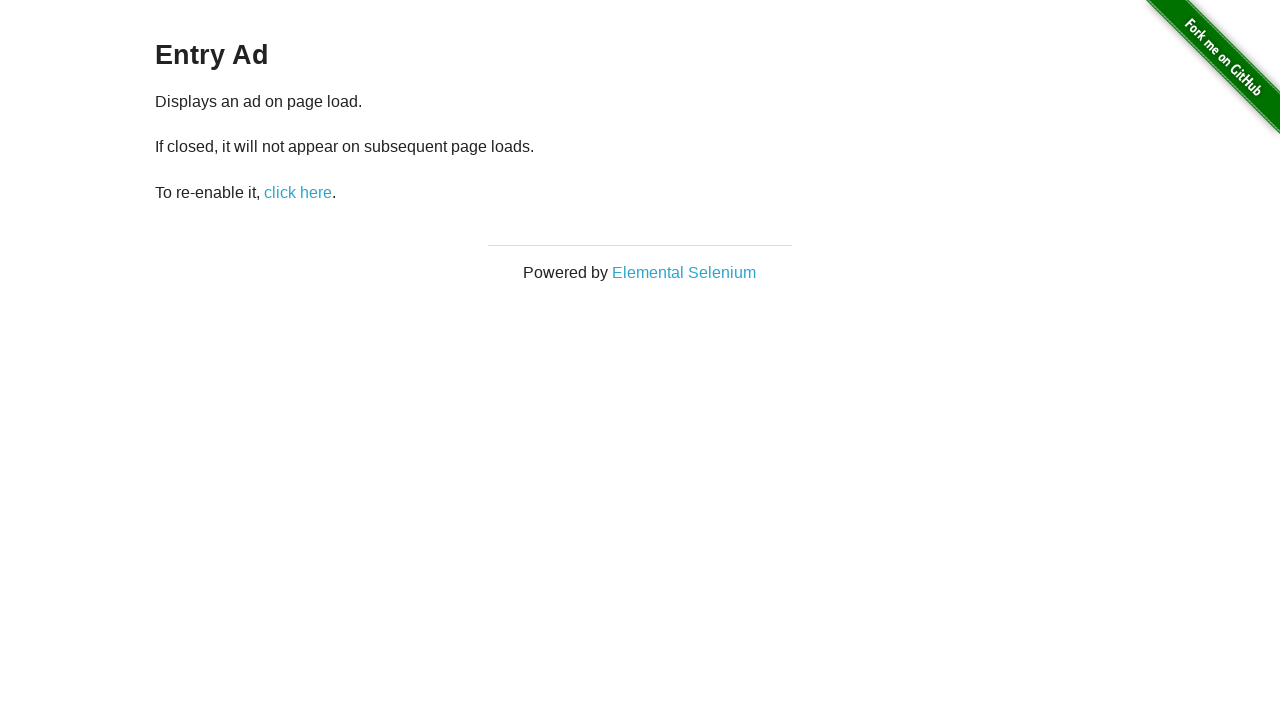